Tests an e-commerce order flow by searching for products, adding them to cart, and proceeding through checkout

Starting URL: https://rahulshettyacademy.com/seleniumPractise

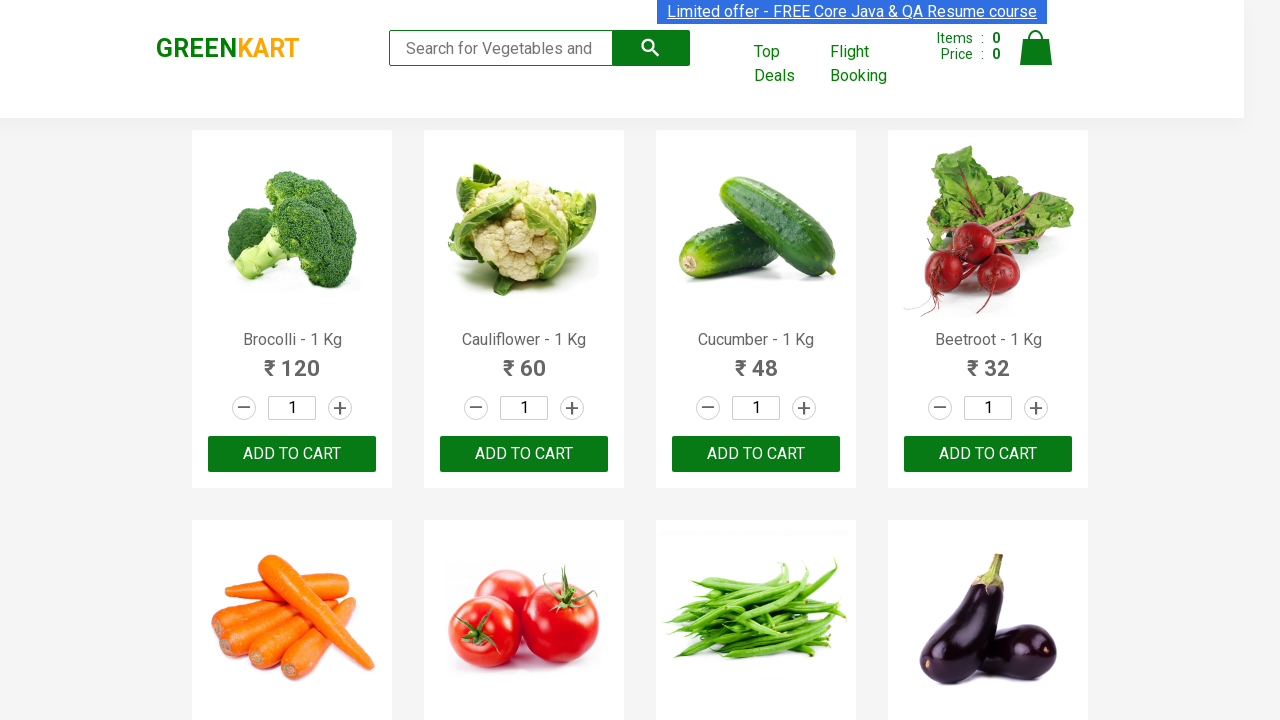

Filled search field with 'ca' to find cashews on input.search-keyword
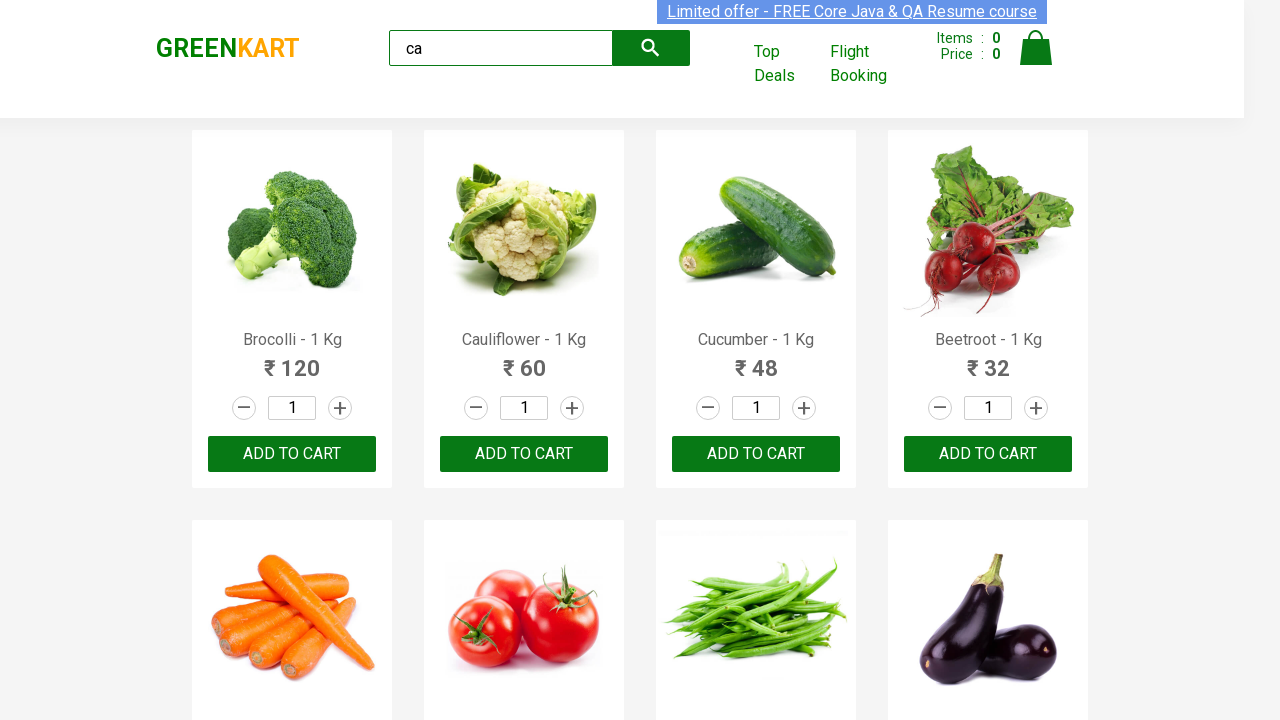

Waited 500ms for search results to update
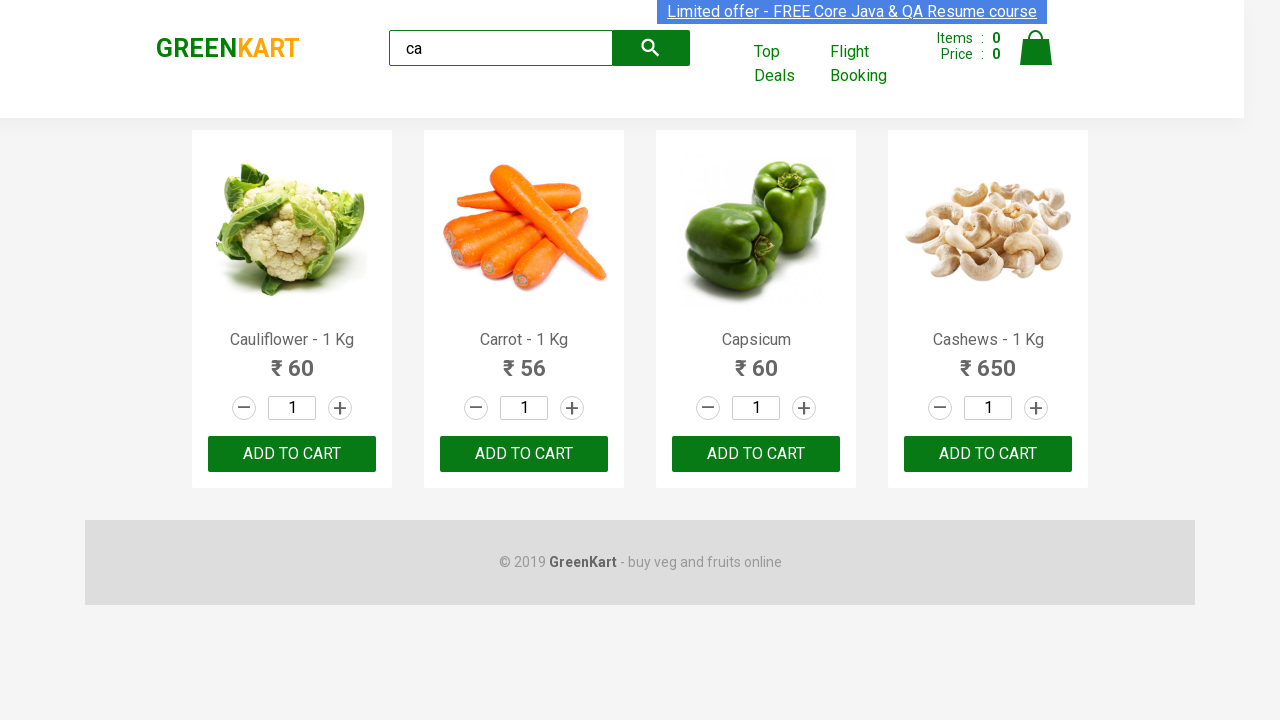

Located all product elements on the page
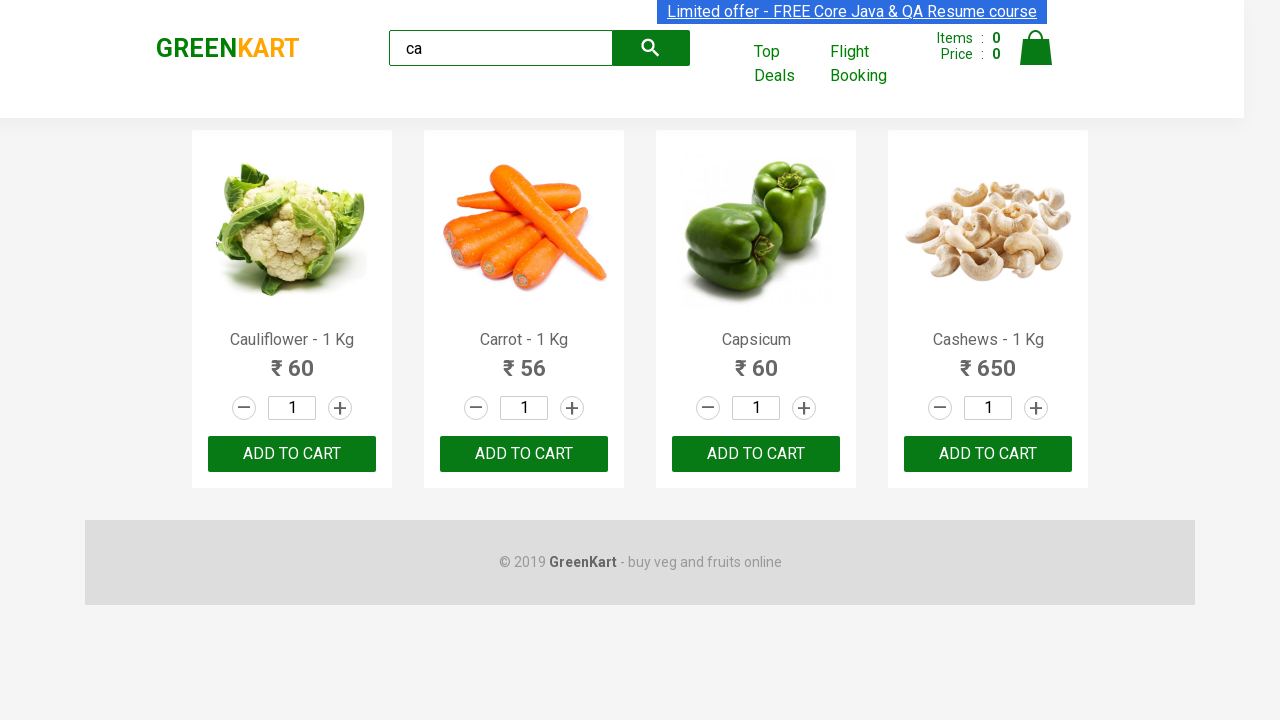

Retrieved product name: Cauliflower - 1 Kg
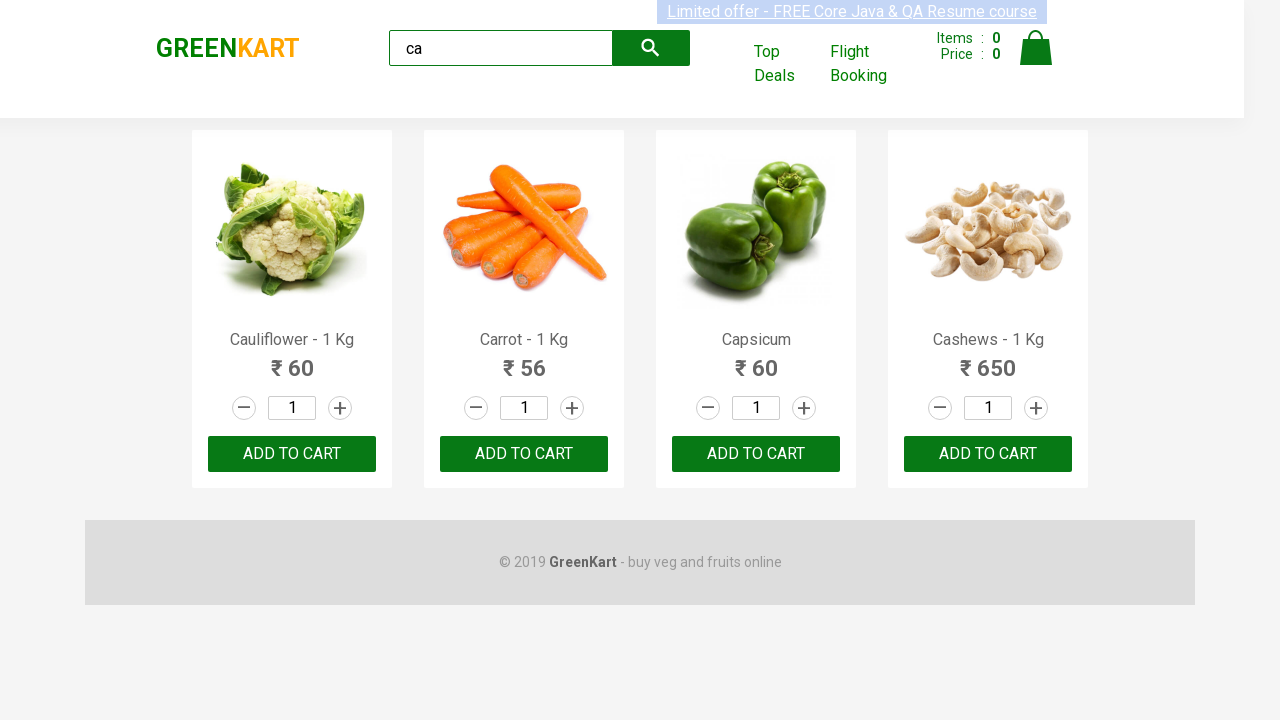

Retrieved product name: Carrot - 1 Kg
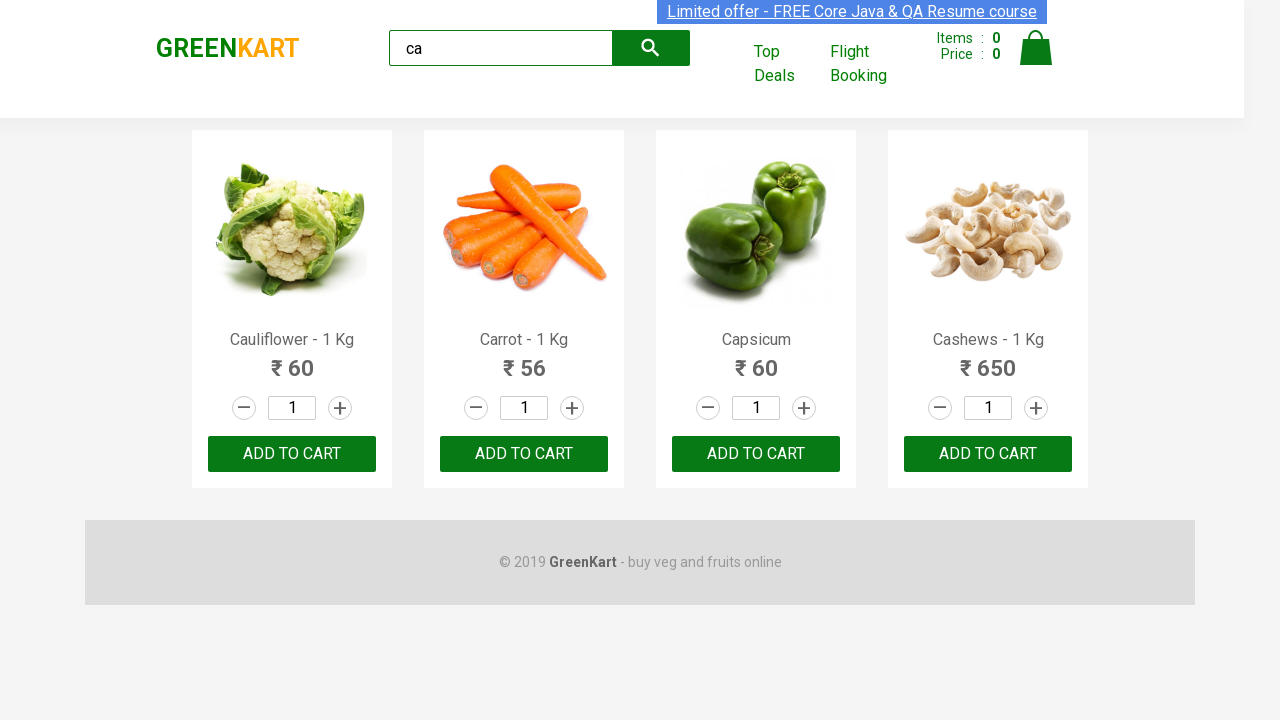

Retrieved product name: Capsicum
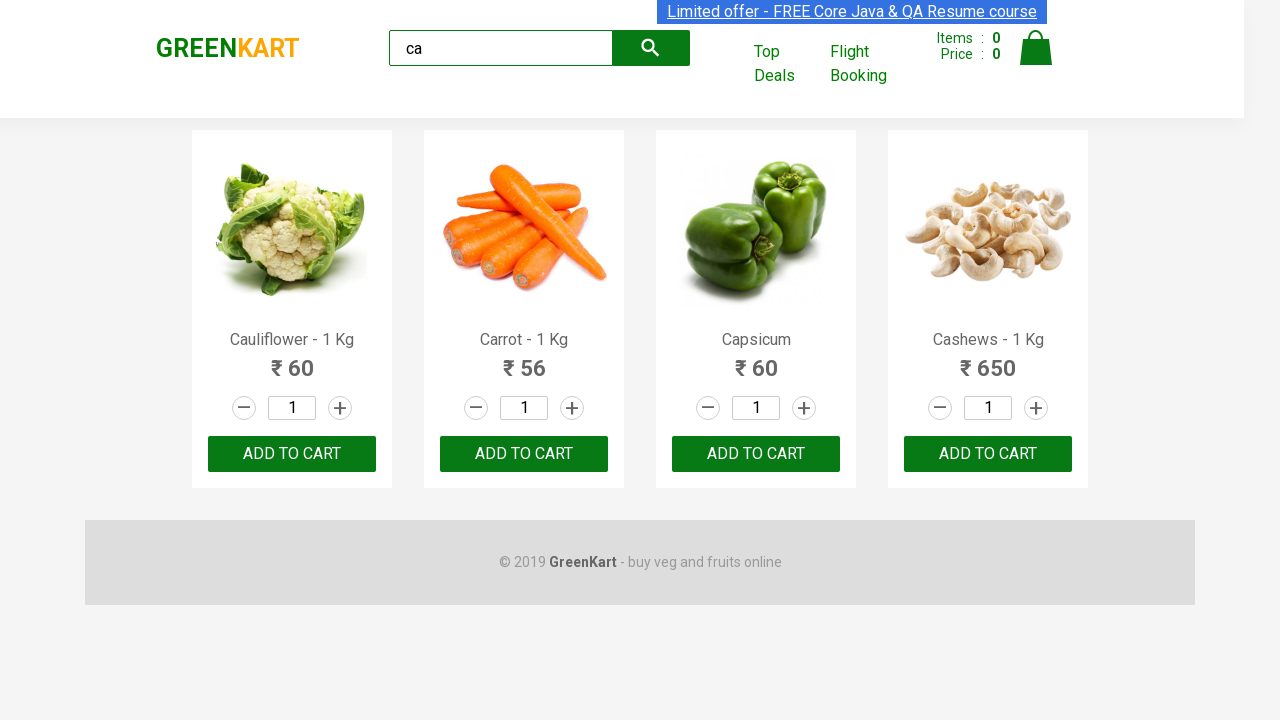

Retrieved product name: Cashews - 1 Kg
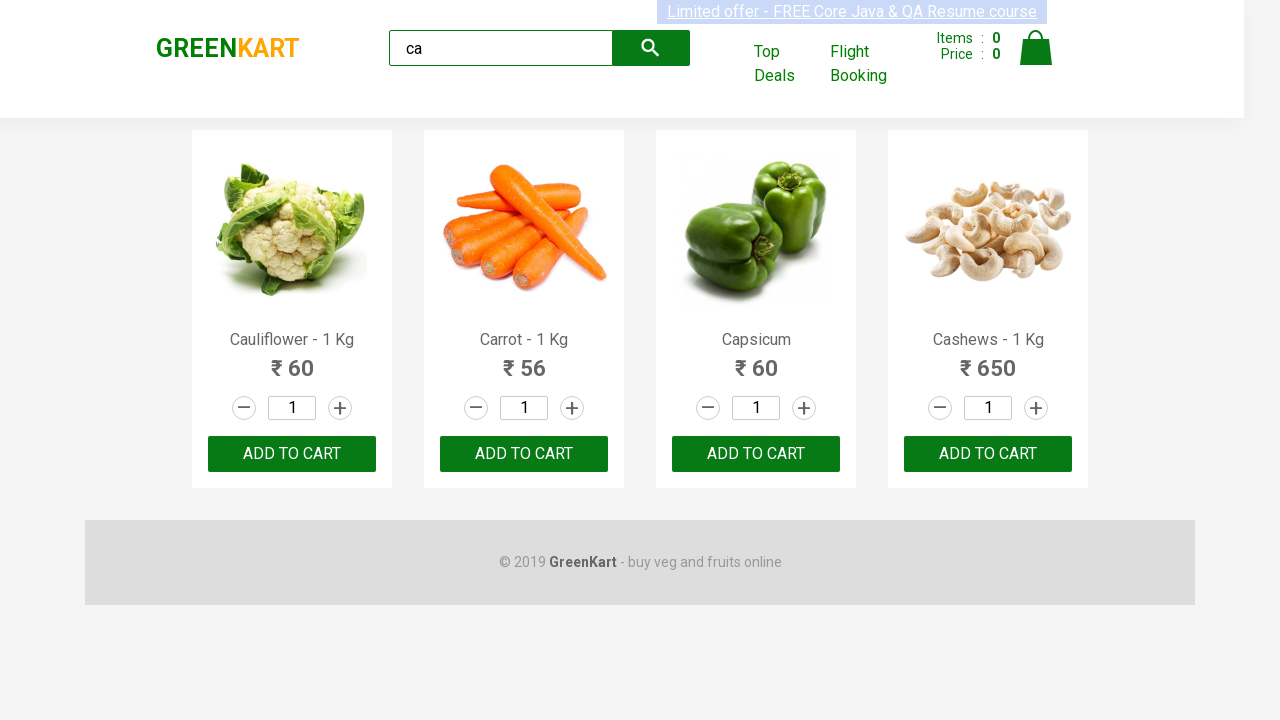

Clicked 'Add to Cart' button for Cashews product at (988, 454) on div.products-wrapper div.product >> nth=3 >> button
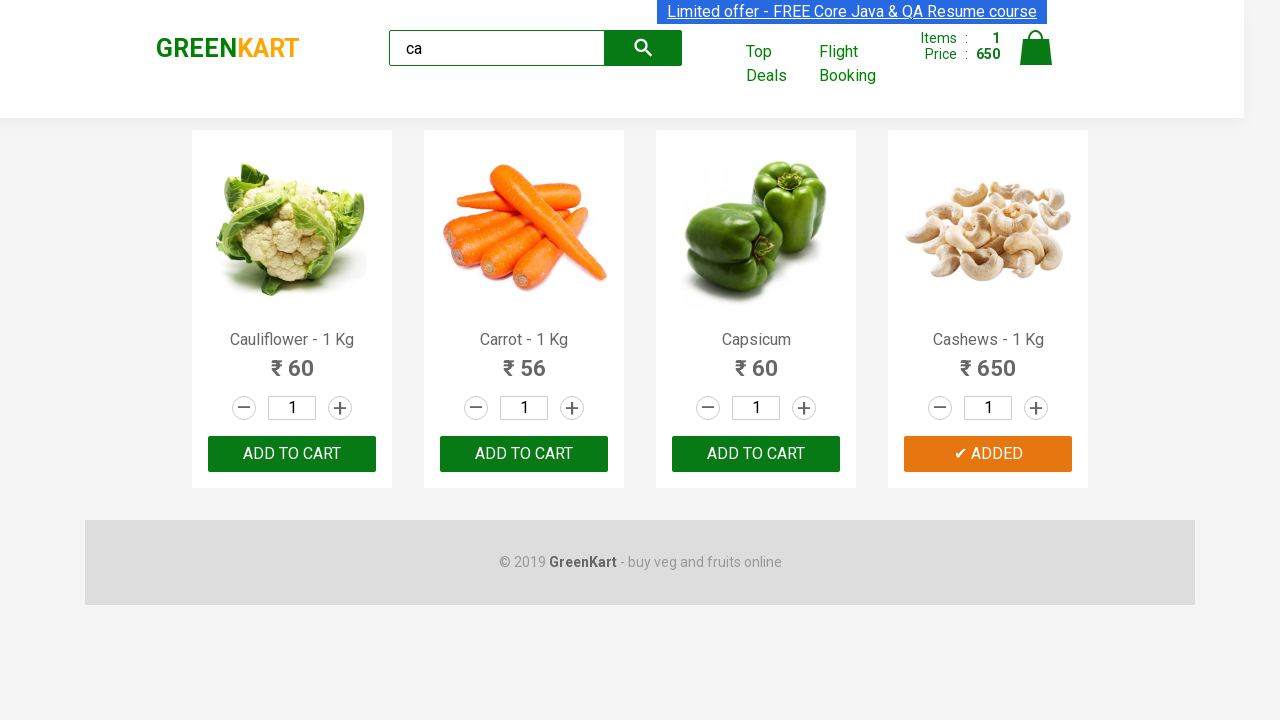

Clicked cart icon to open shopping cart at (1036, 59) on a.cart-icon
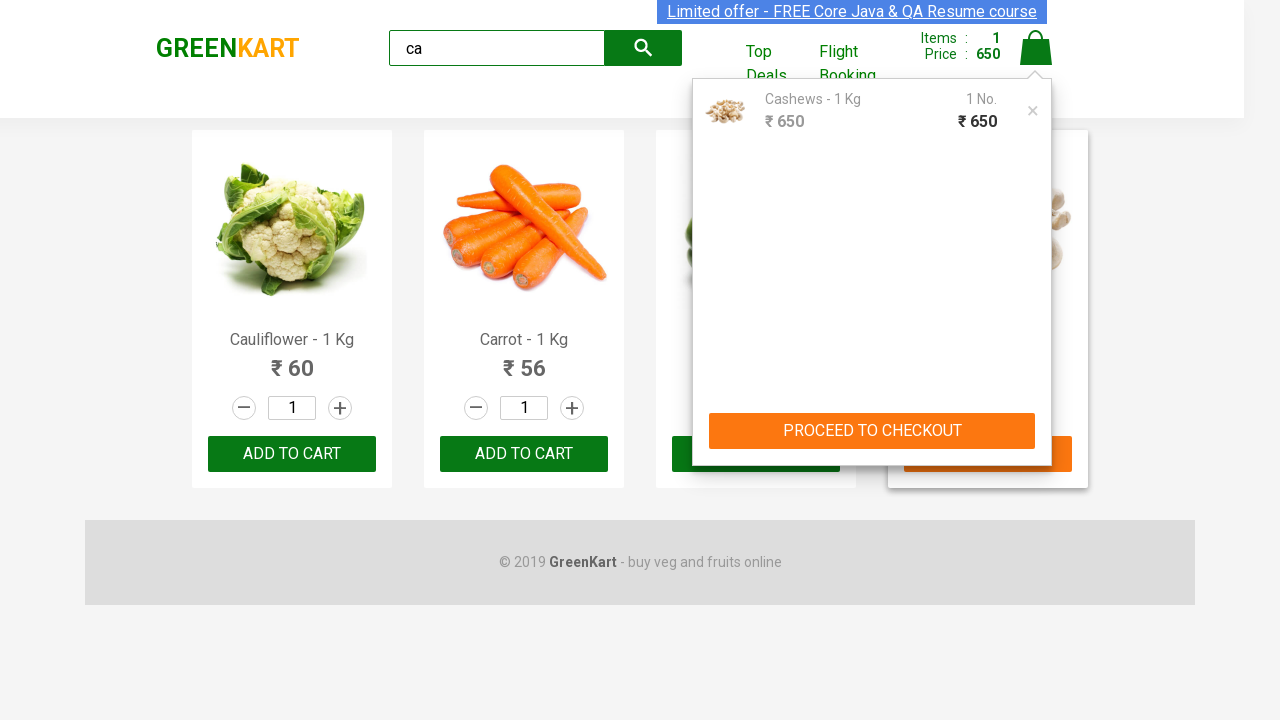

Waited for cart items to become visible
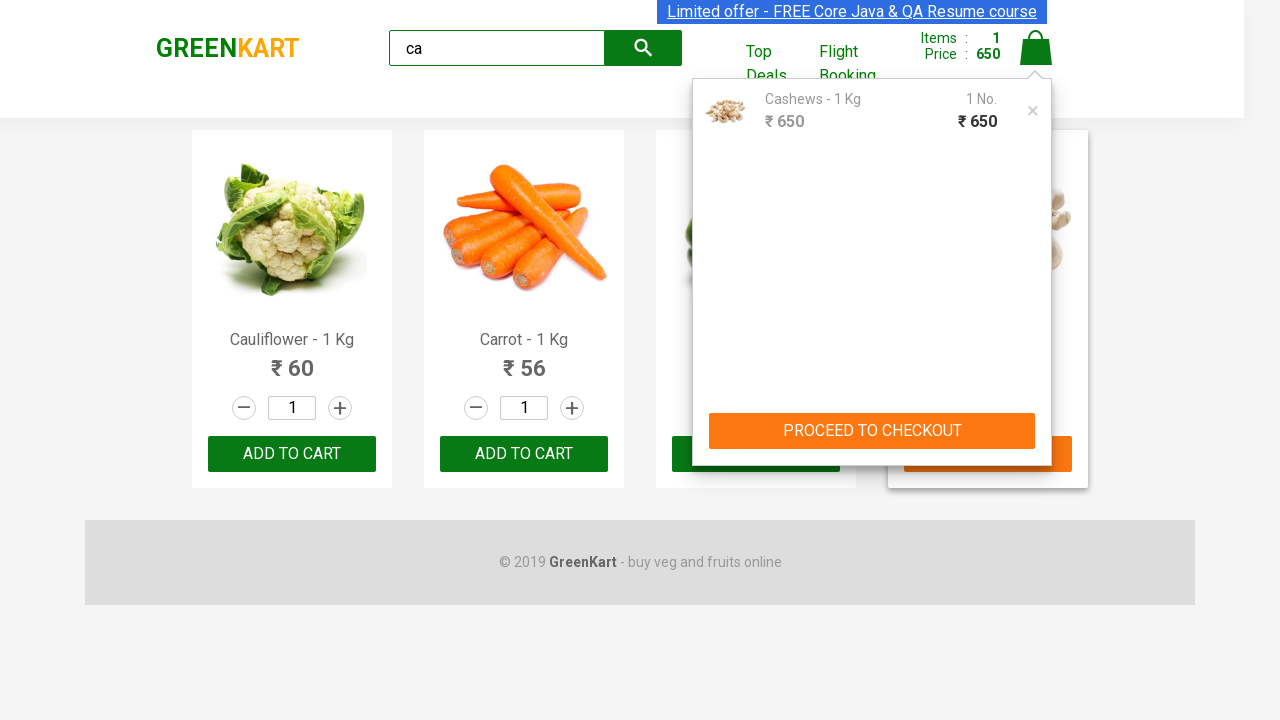

Clicked 'Proceed' button to advance to checkout at (872, 431) on .cart-preview.active div.action-block button[type="button"]
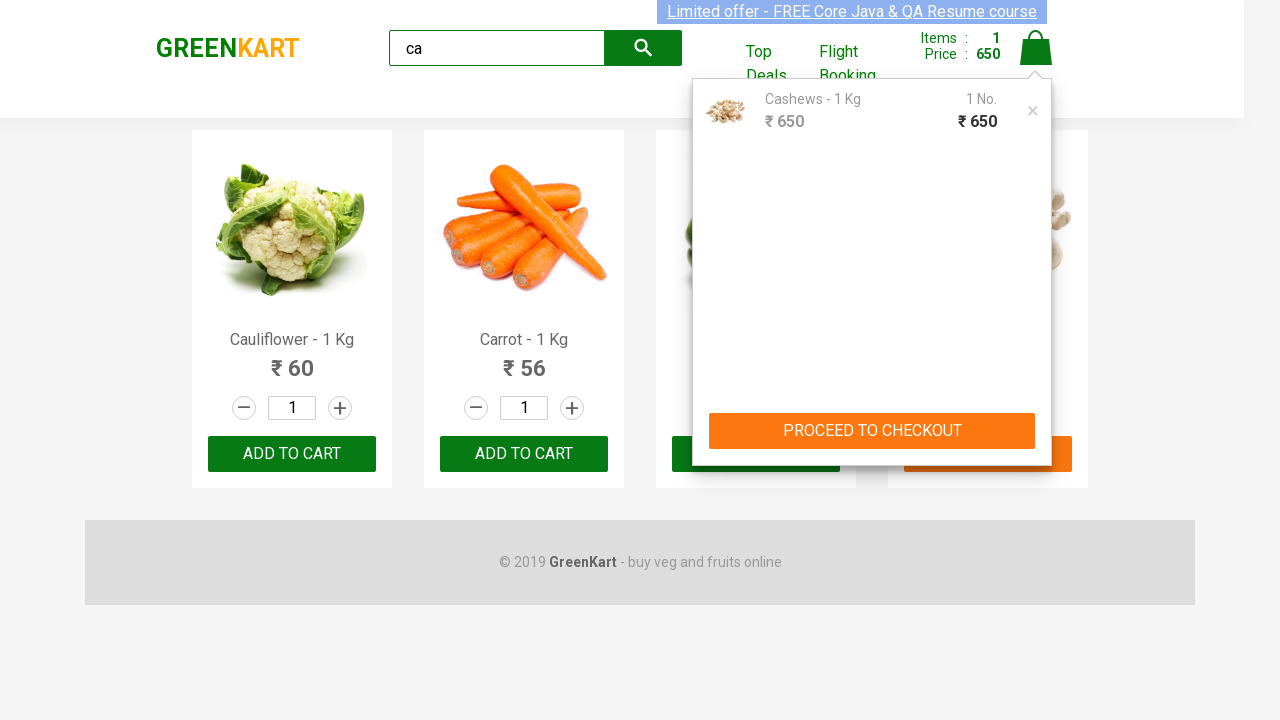

Clicked 'Place Order' button to finalize the order at (1036, 420) on internal:text="Place Order"i
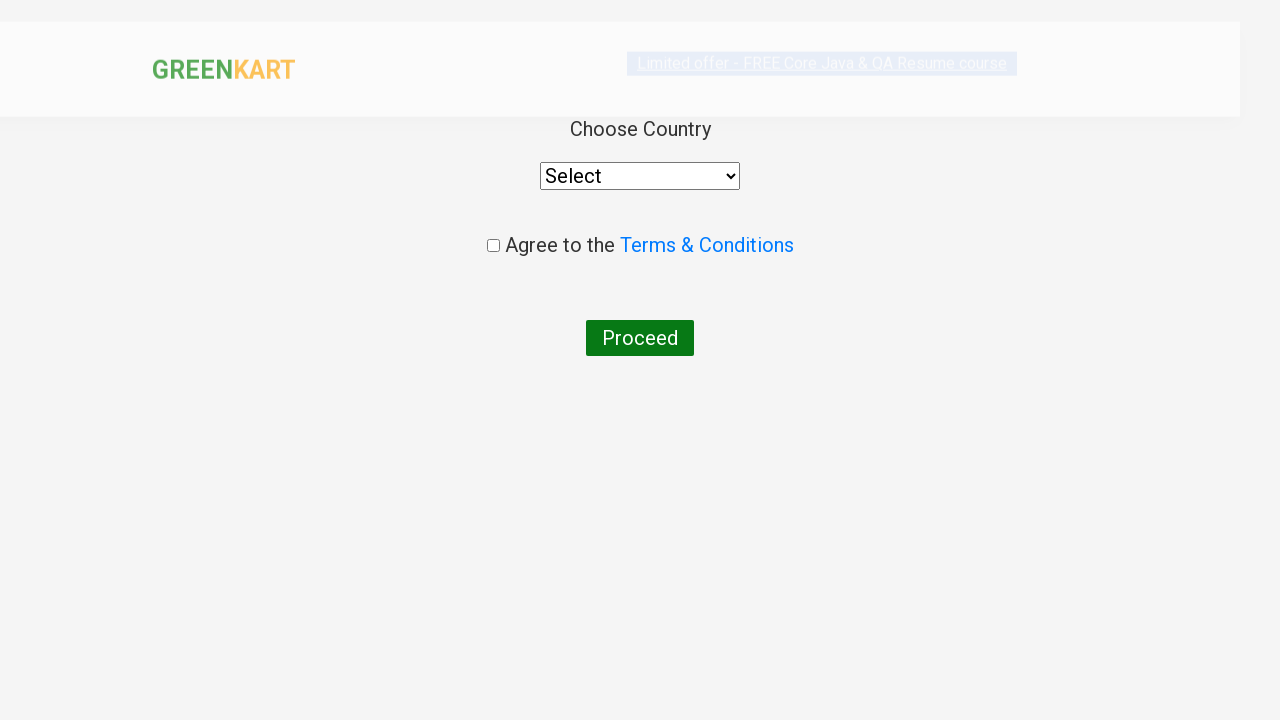

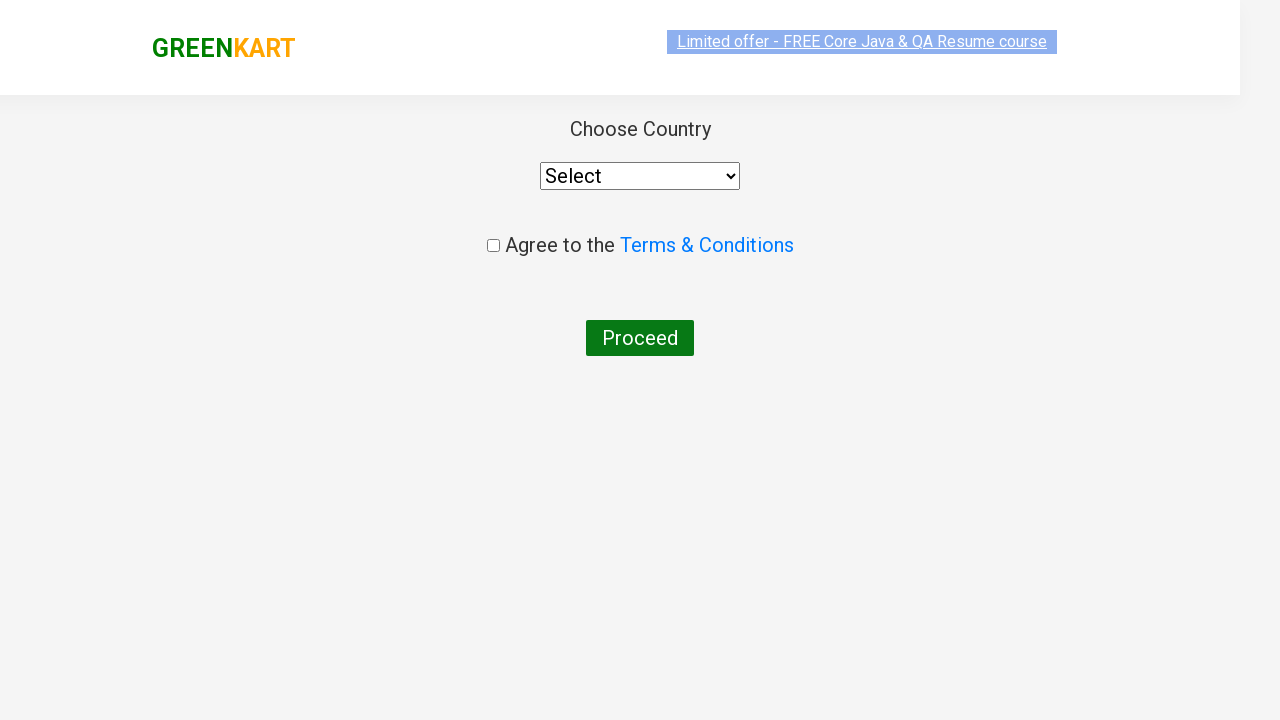